Tests different types of JavaScript alerts on a practice automation page by triggering alerts and handling them with accept/dismiss actions

Starting URL: https://www.rahulshettyacademy.com/AutomationPractice/

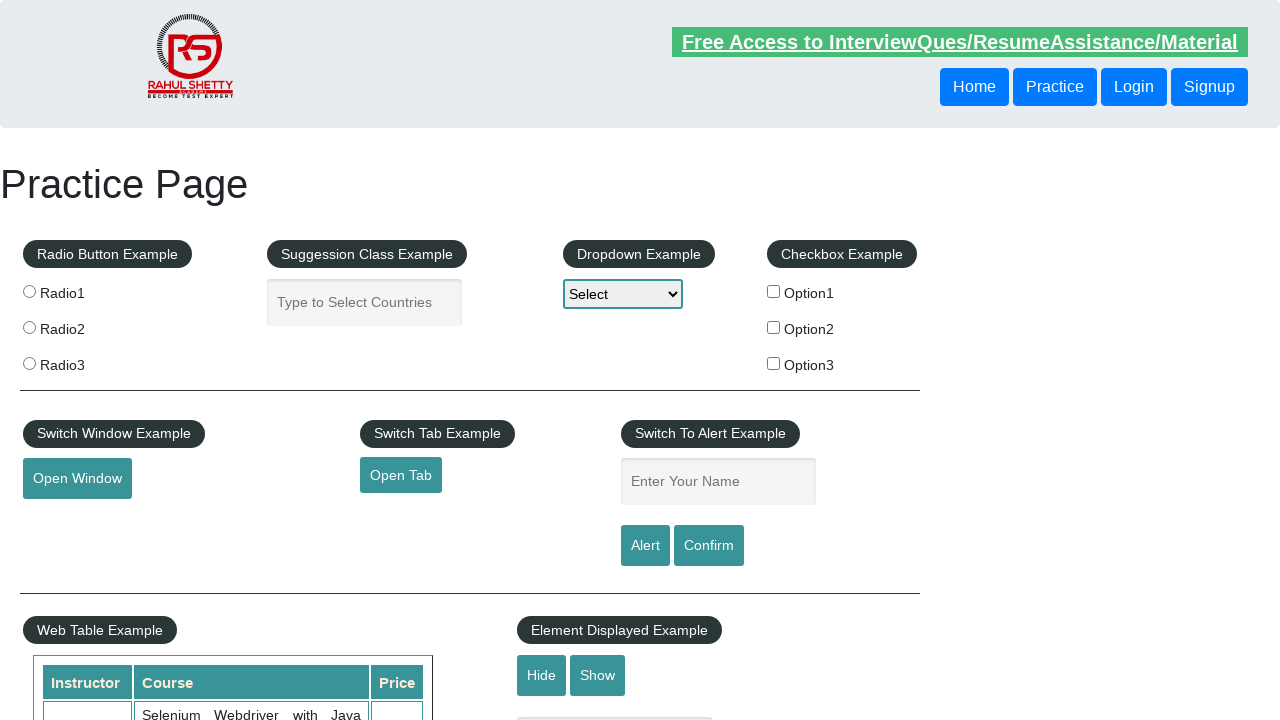

Clicked alert button to trigger simple alert at (645, 546) on xpath=//*[contains(@id,'alertbtn')]
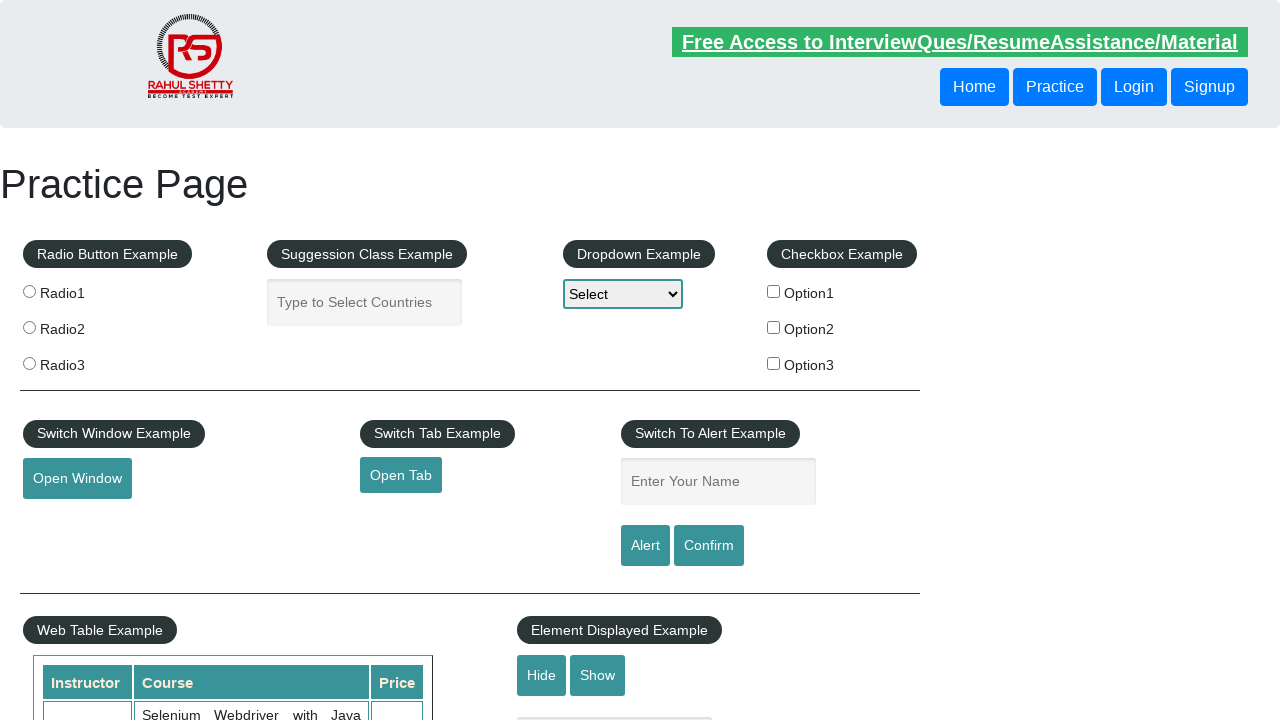

Set up handler to accept alerts
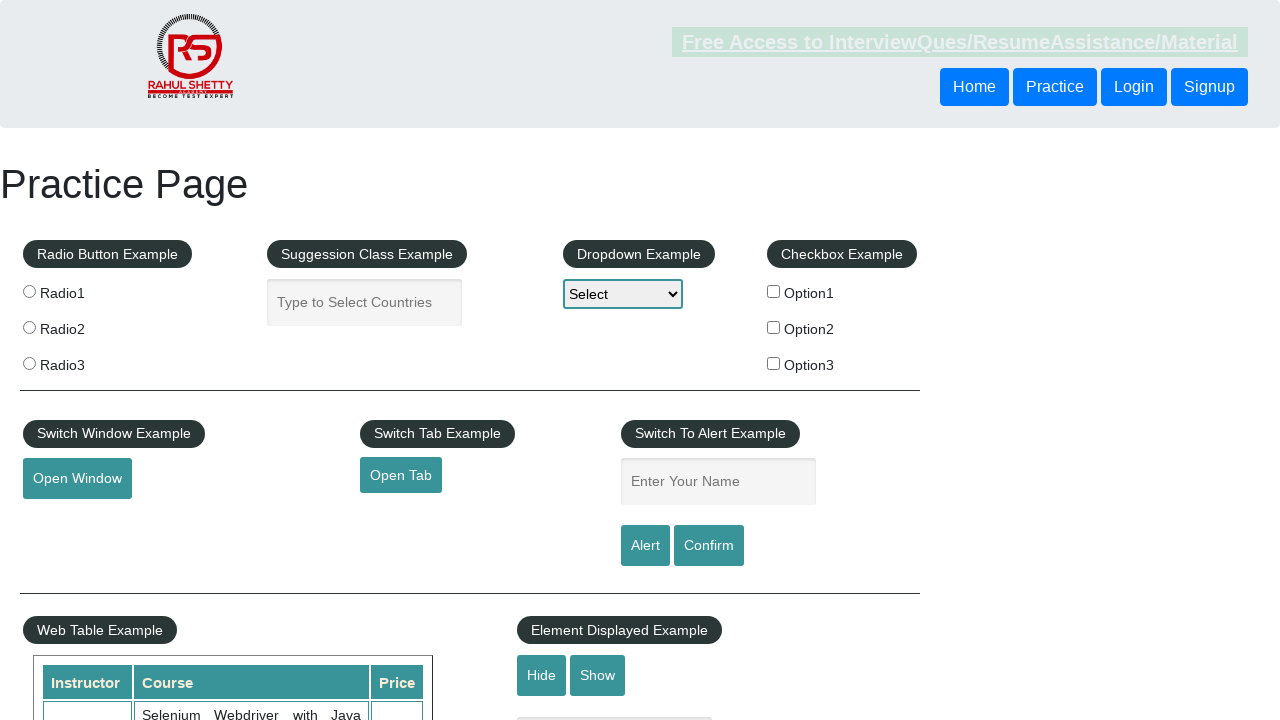

Clicked confirm button to trigger confirmation alert at (709, 546) on [id='confirmbtn']
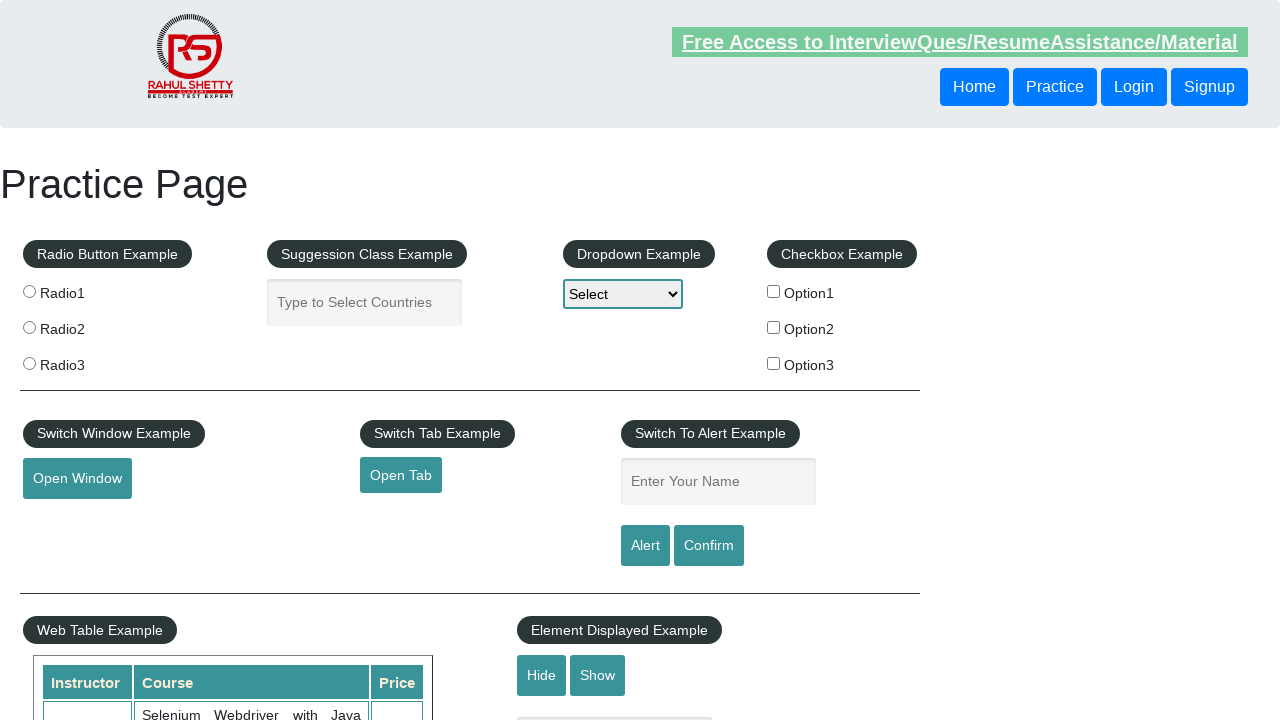

Set up handler to dismiss next confirmation alert
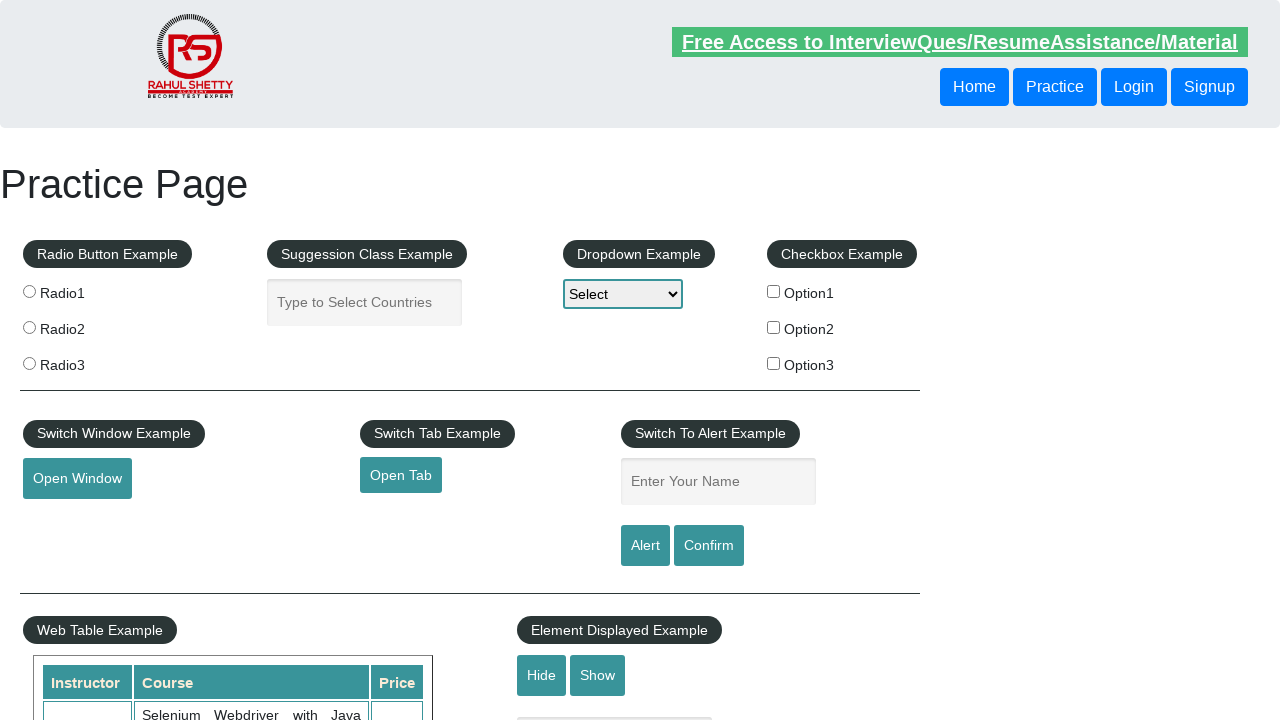

Clicked confirm button again to trigger confirmation alert at (709, 546) on [id='confirmbtn']
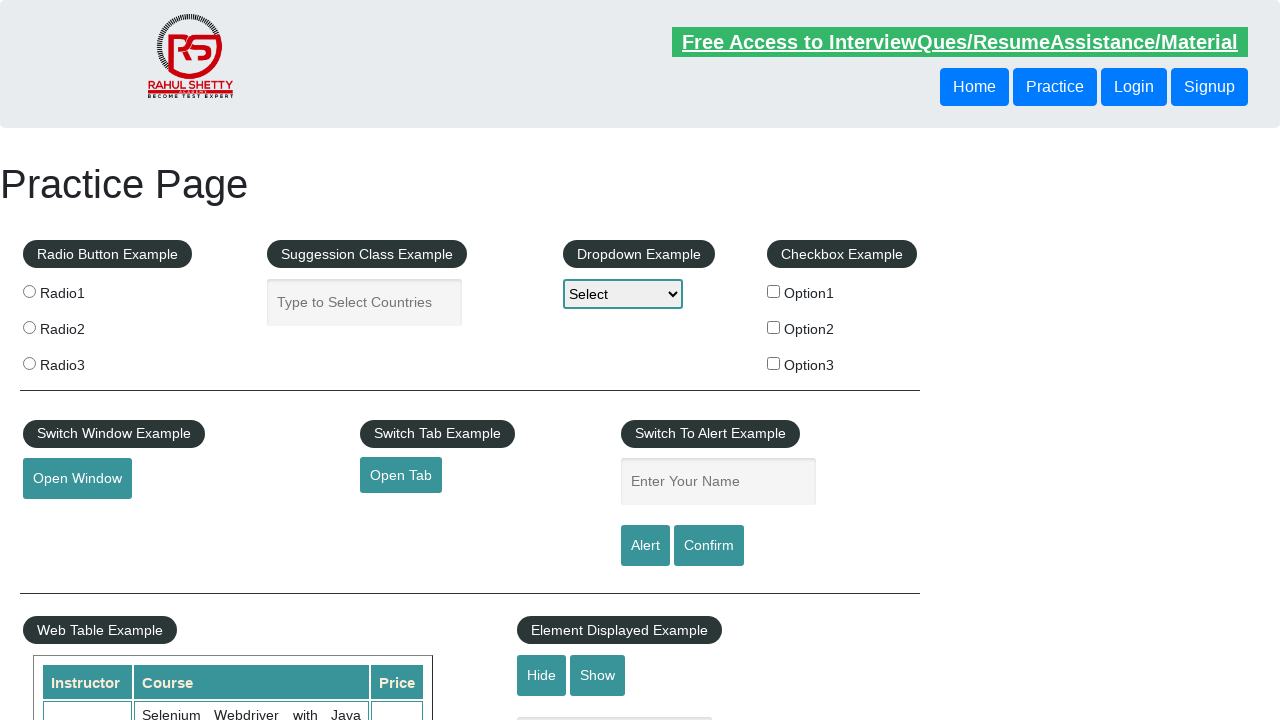

Set up handler to accept the next confirmation alert
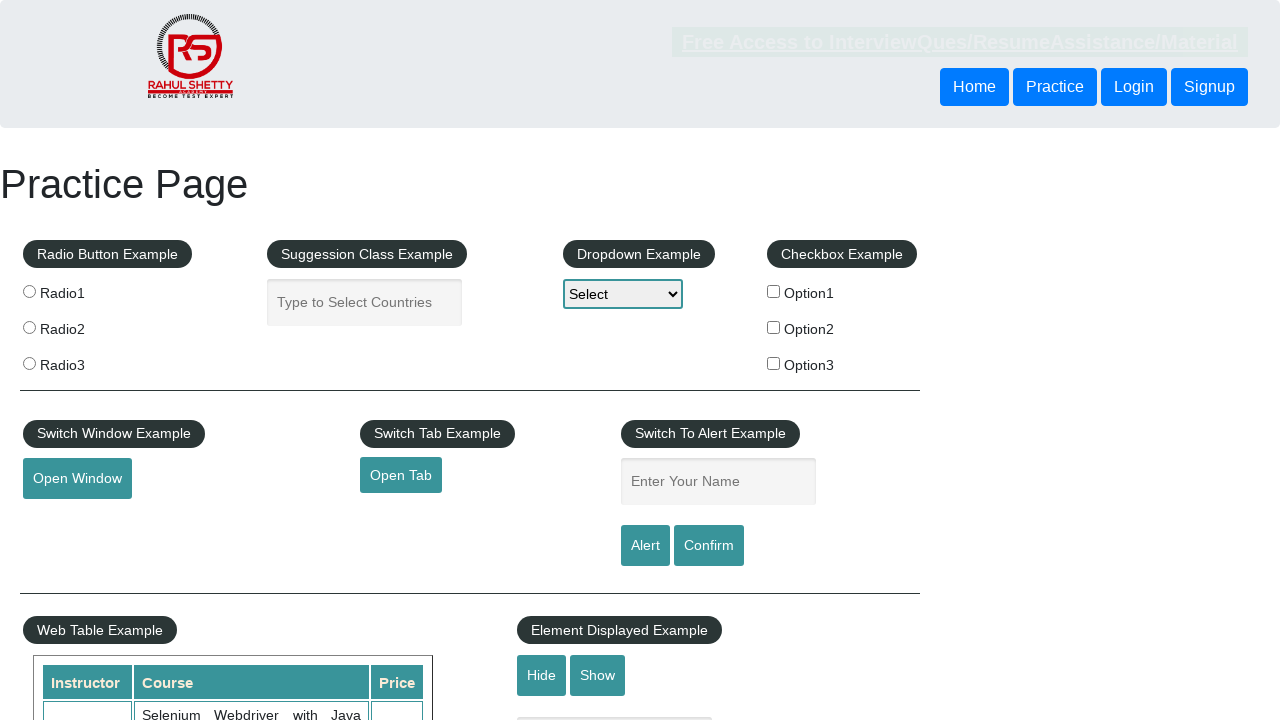

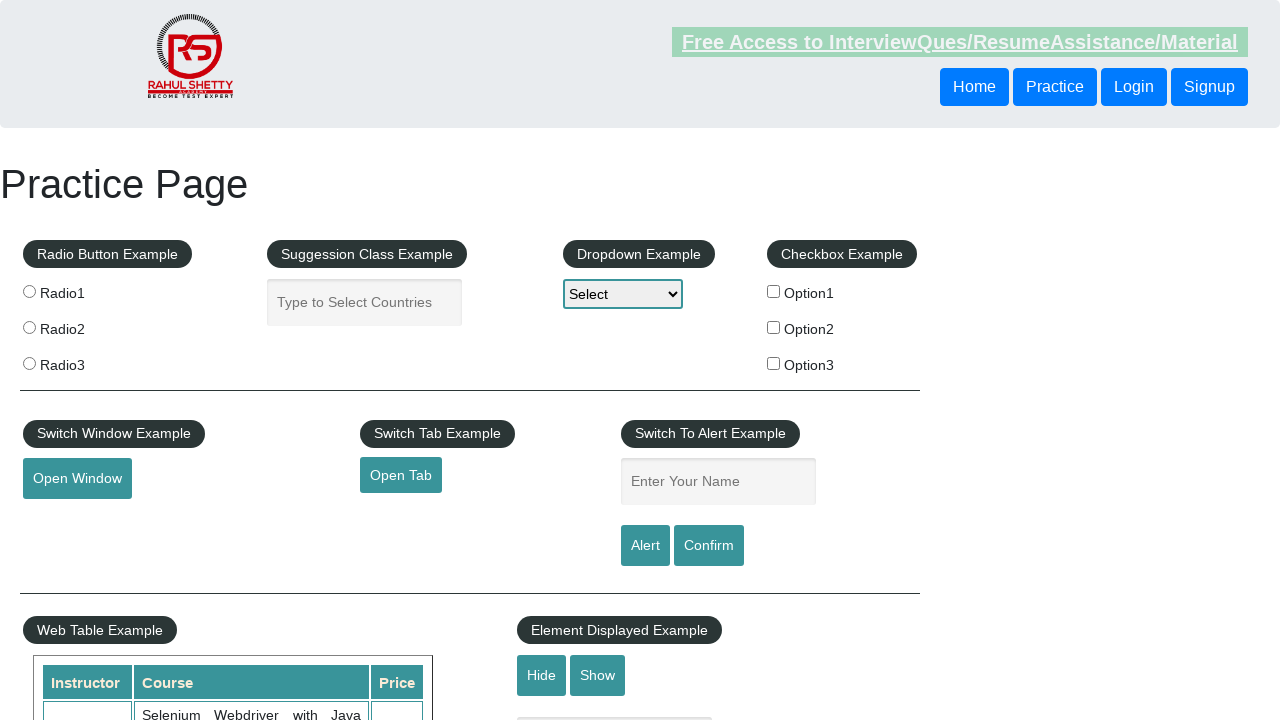